Tests shopping cart functionality by adding different quantities of toys (Stuffed Frog, Fluffy Bunny, Valentine Bear) to cart and verifying the total prices are calculated correctly based on unit prices and quantities.

Starting URL: https://jupiter.cloud.planittesting.com/

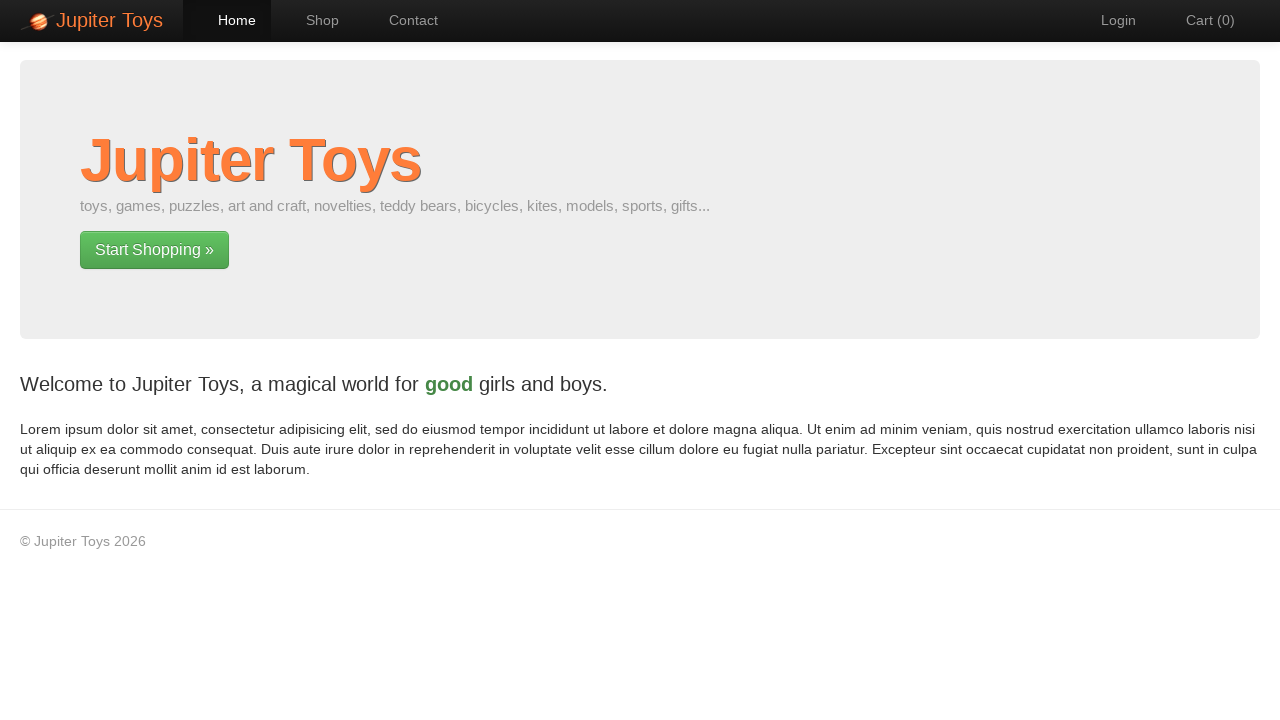

Clicked Shop button to navigate to products page at (154, 250) on a.btn.btn-success.btn-large
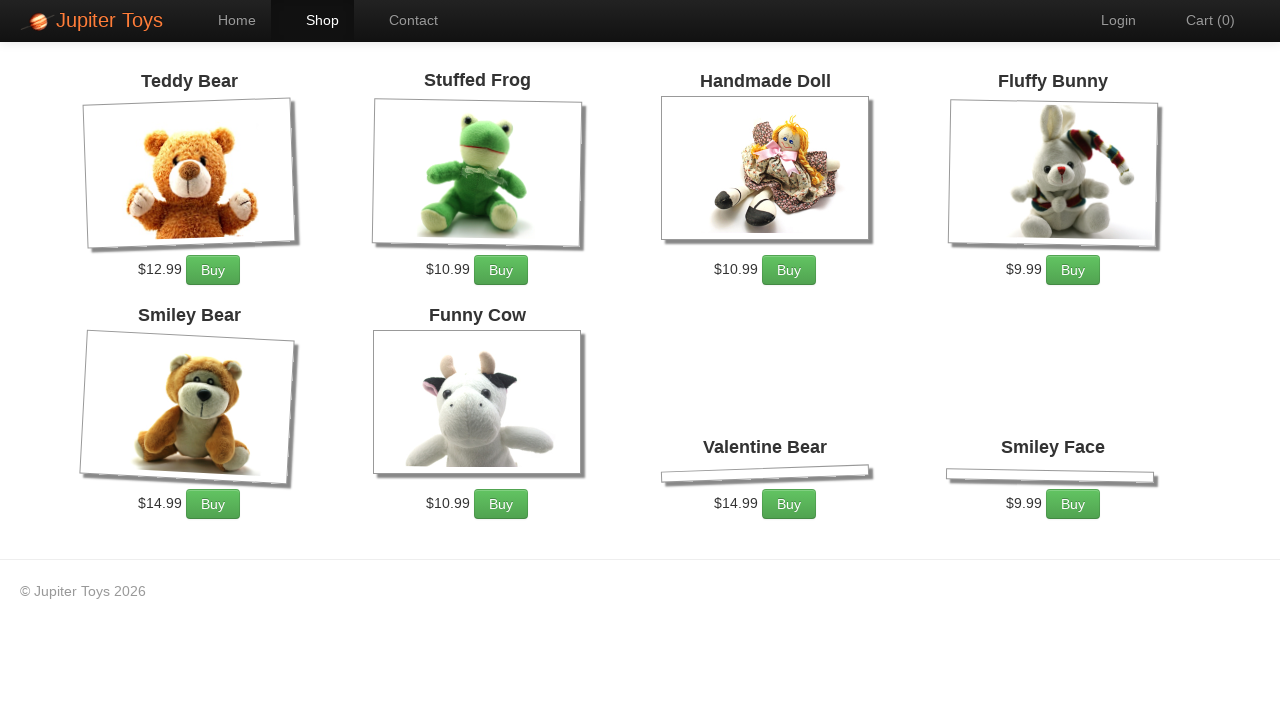

Added Stuffed Frog to cart at (501, 270) on xpath=//div[contains(.,'Stuffed Frog')]/p/a[@class='btn btn-success']
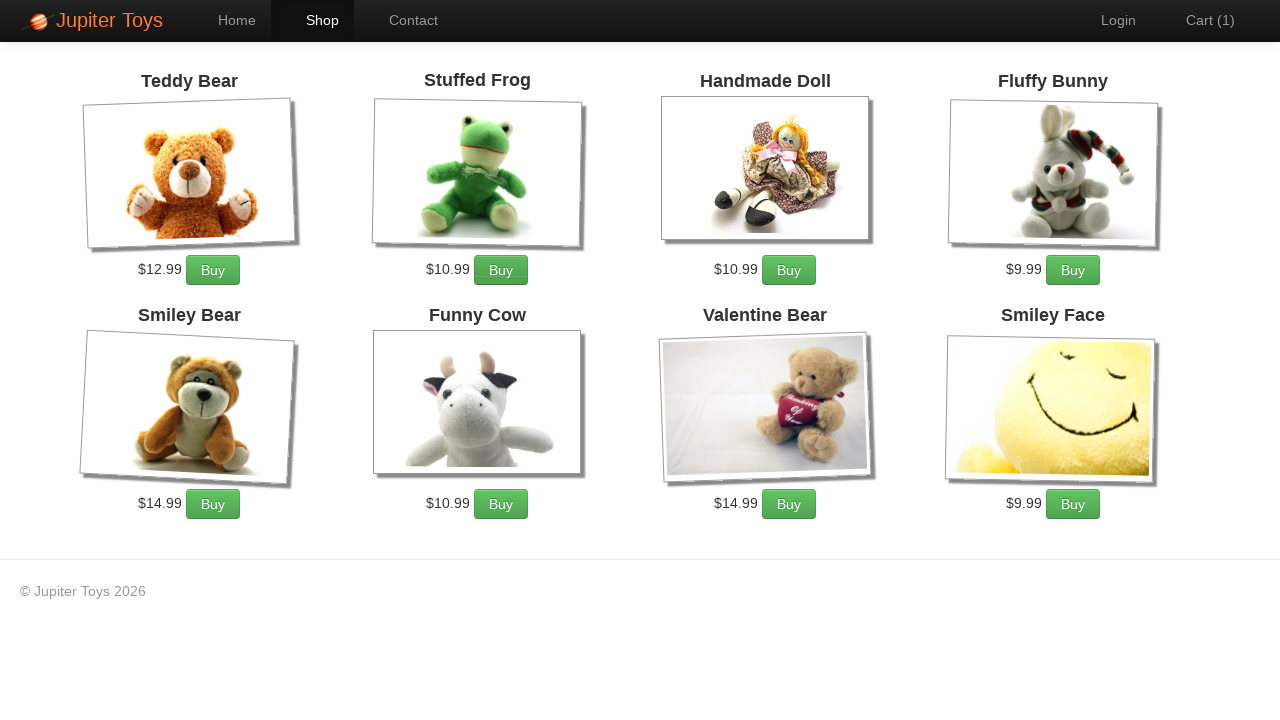

Added Fluffy Bunny to cart at (1073, 270) on xpath=//div[contains(.,'Fluffy Bunny')]/p/a[@class='btn btn-success']
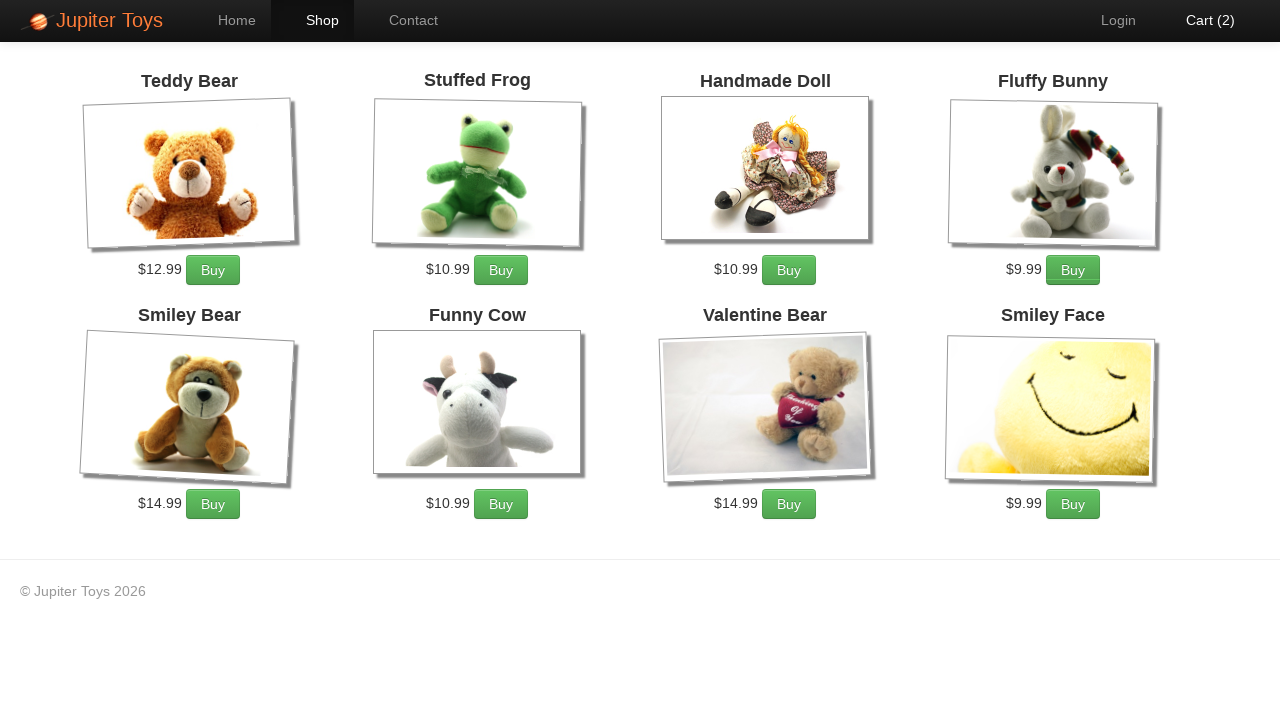

Added Fluffy Bunny to cart at (1073, 270) on xpath=//div[contains(.,'Fluffy Bunny')]/p/a[@class='btn btn-success']
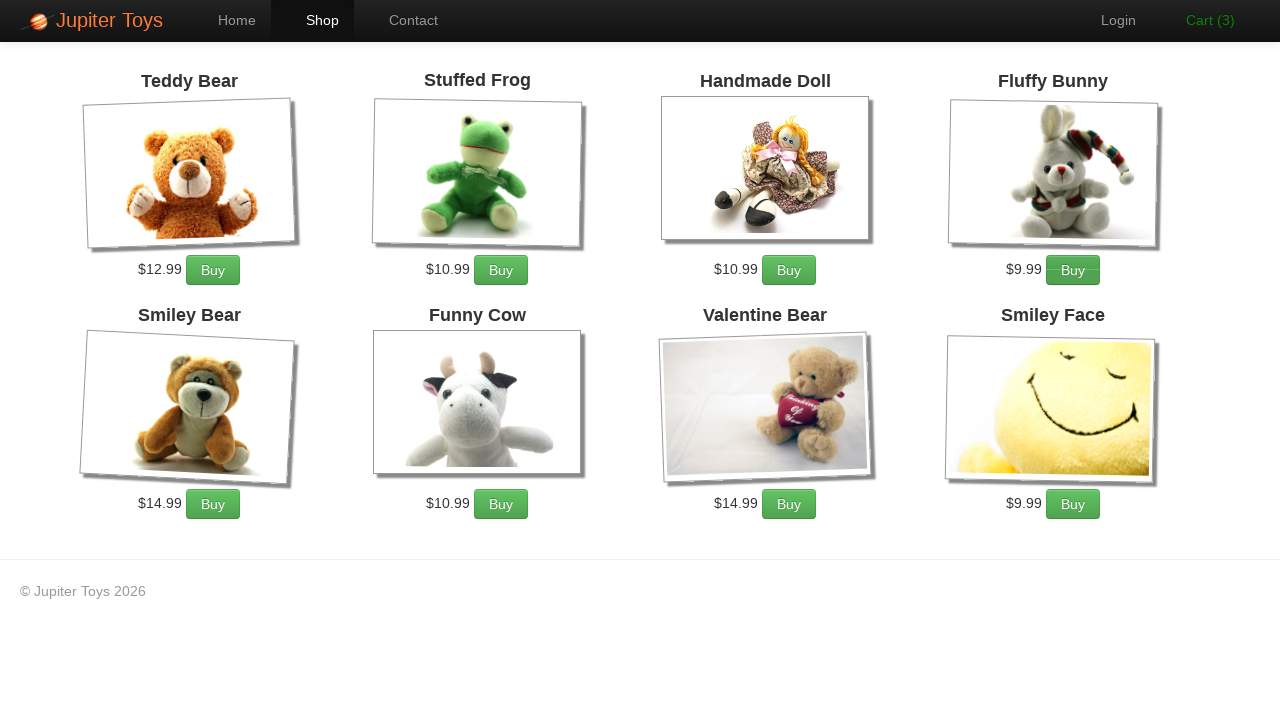

Added Valentine Bear to cart at (789, 504) on xpath=//div[contains(.,'Valentine Bear')]/p/a[@class='btn btn-success']
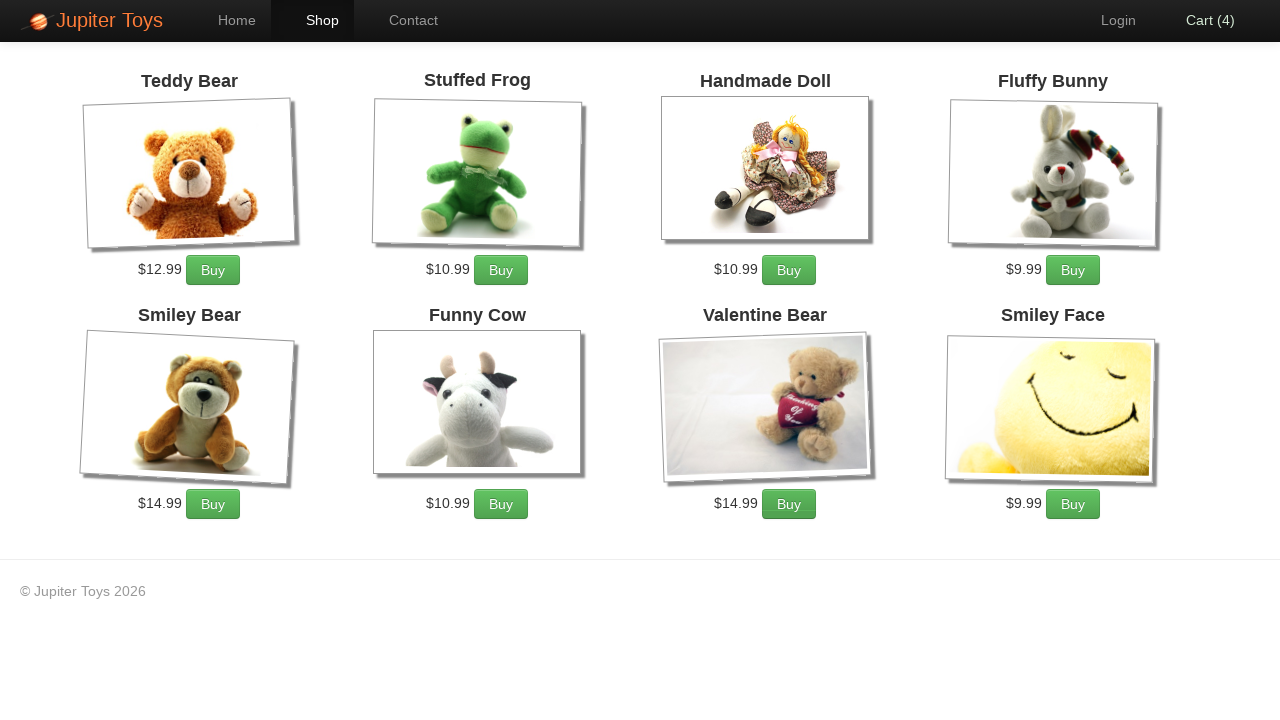

Clicked Cart link to view shopping cart at (1200, 20) on xpath=//a[contains(.,'Cart (')]
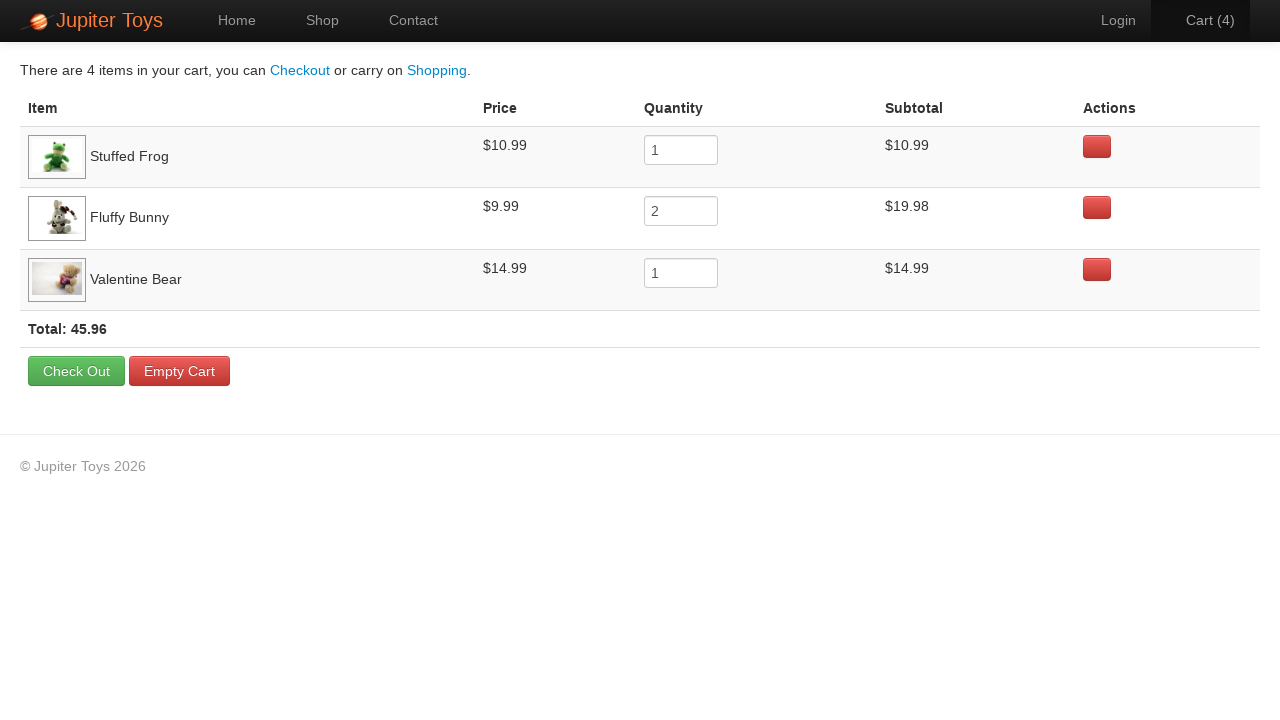

Cart page loaded and Stuffed Frog item visible
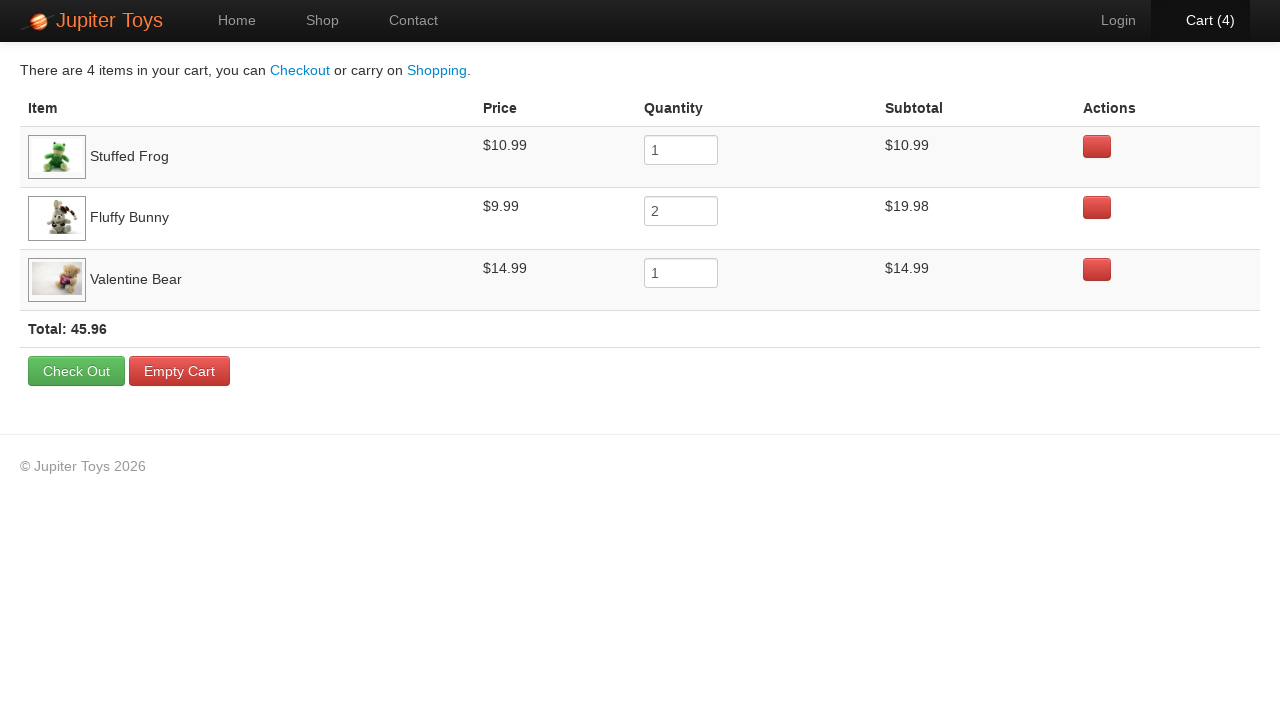

Verified Fluffy Bunny item is in cart
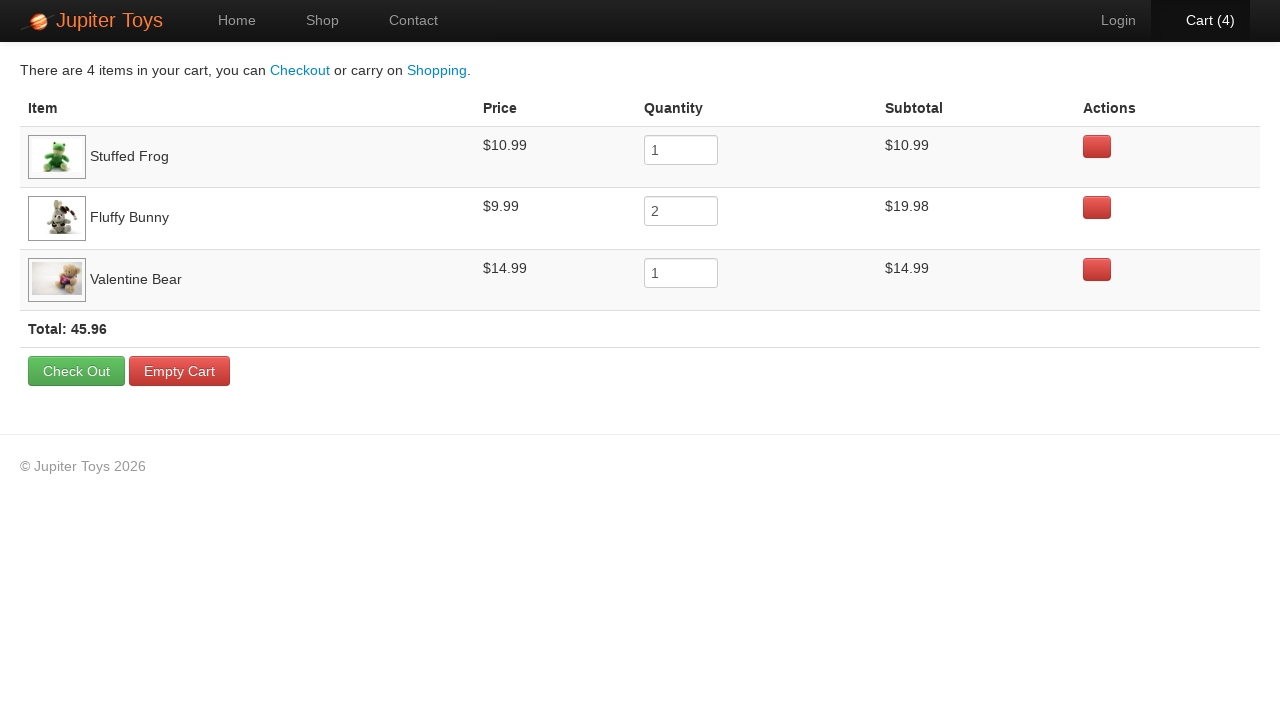

Verified Valentine Bear item is in cart
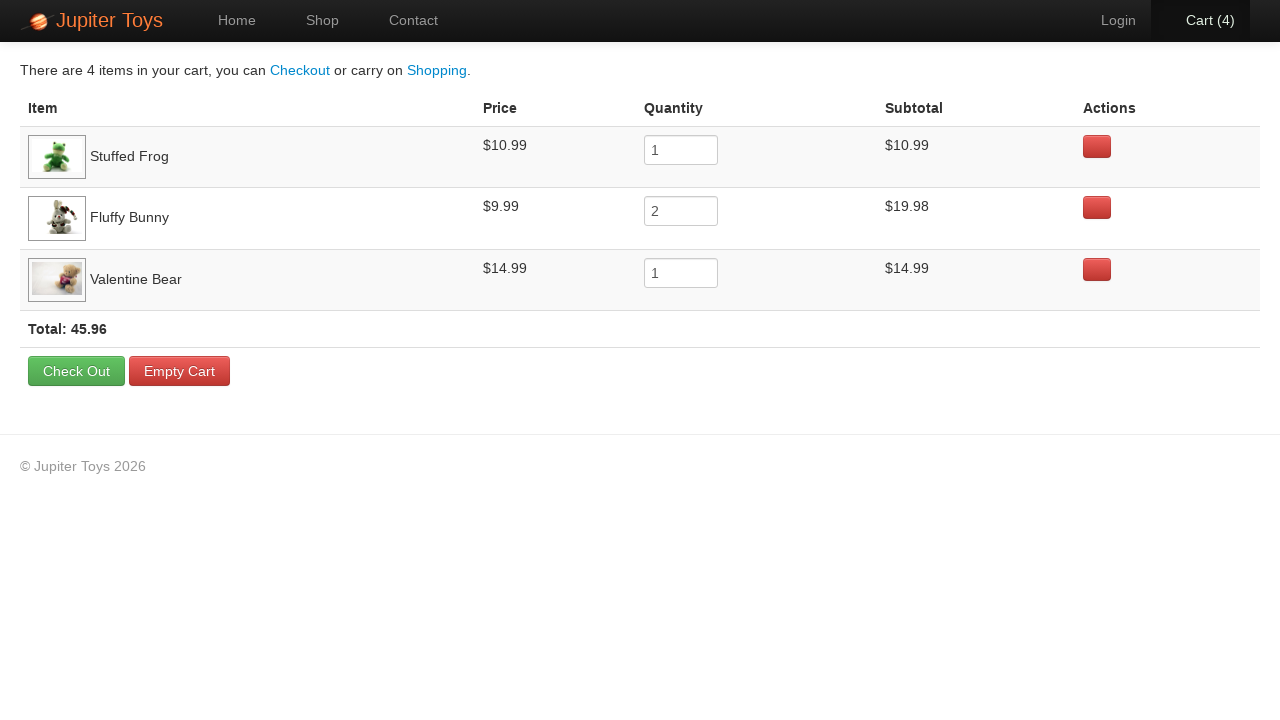

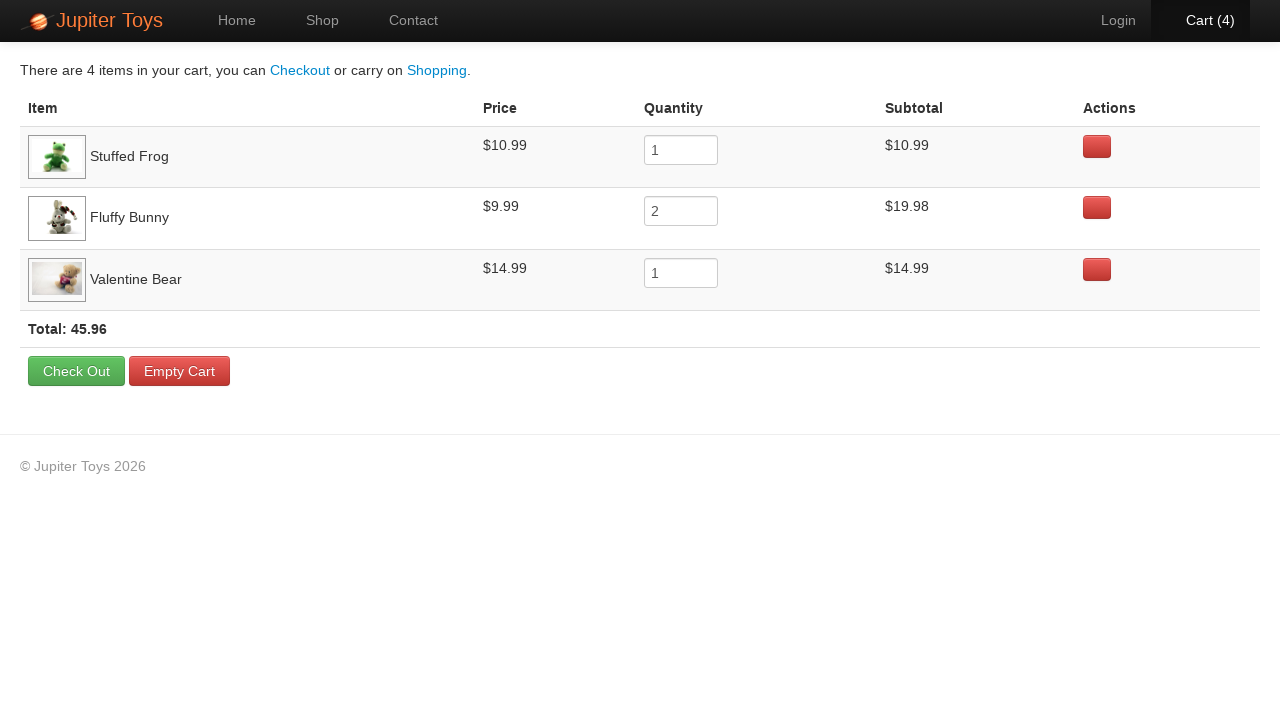